Tests static dropdown by selecting option by index and verifying selection

Starting URL: https://codenboxautomationlab.com/practice/

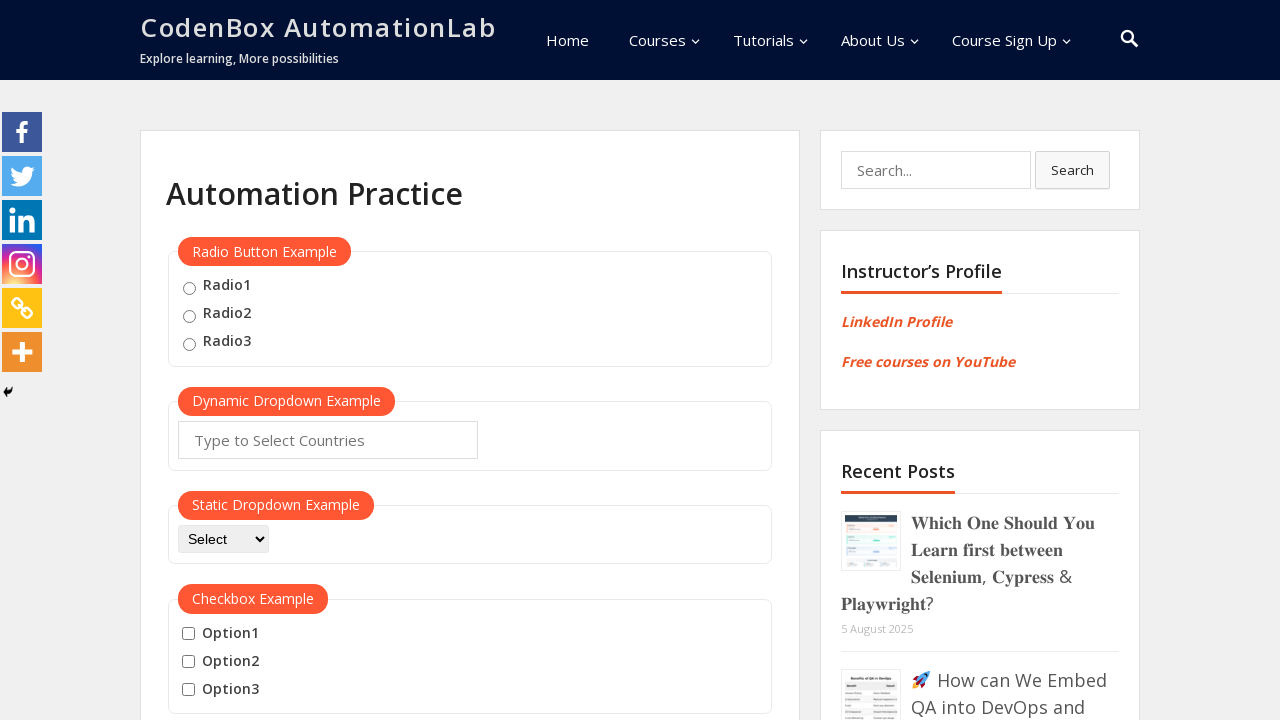

Selected option at index 1 from static dropdown on #dropdown-class-example
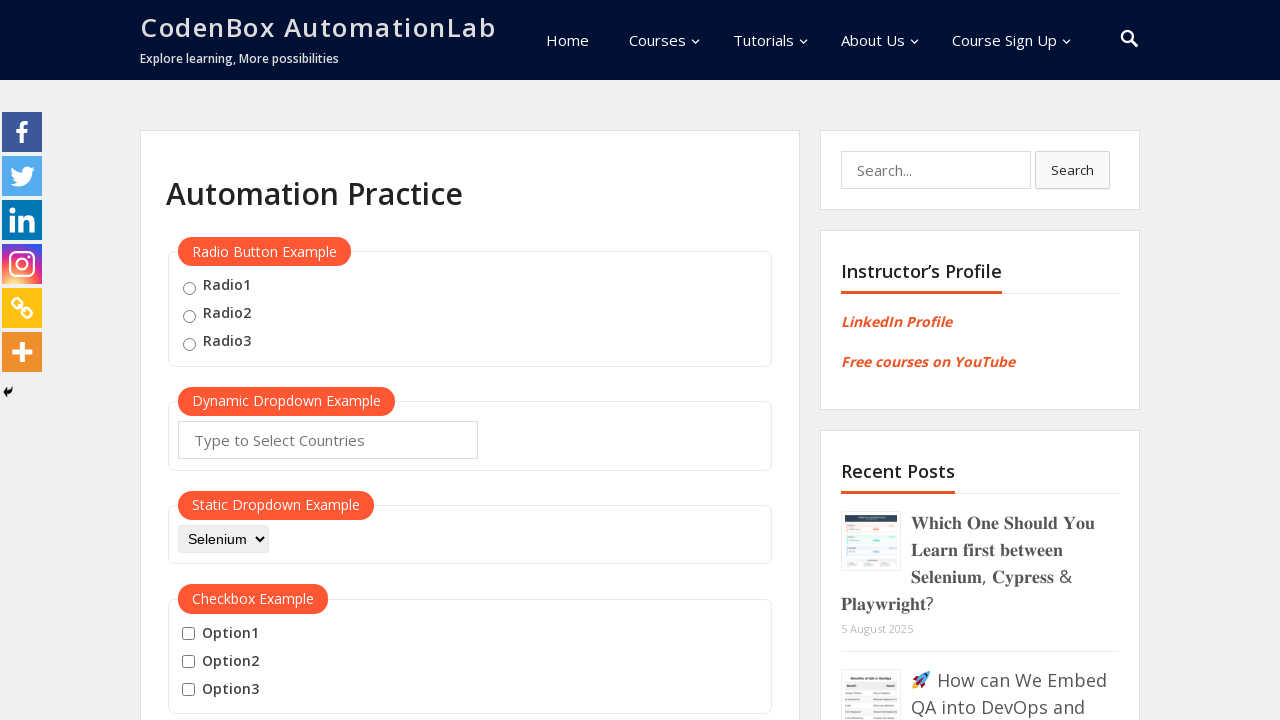

Verified that option1 is selected in the dropdown
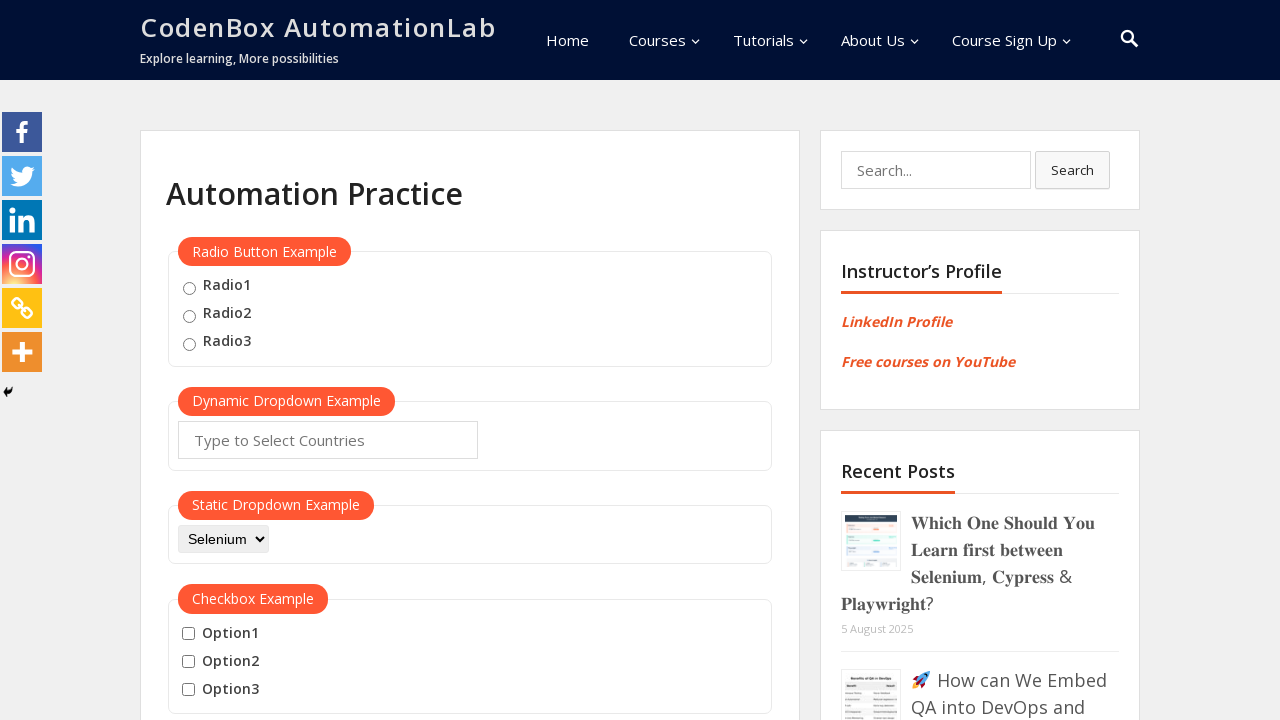

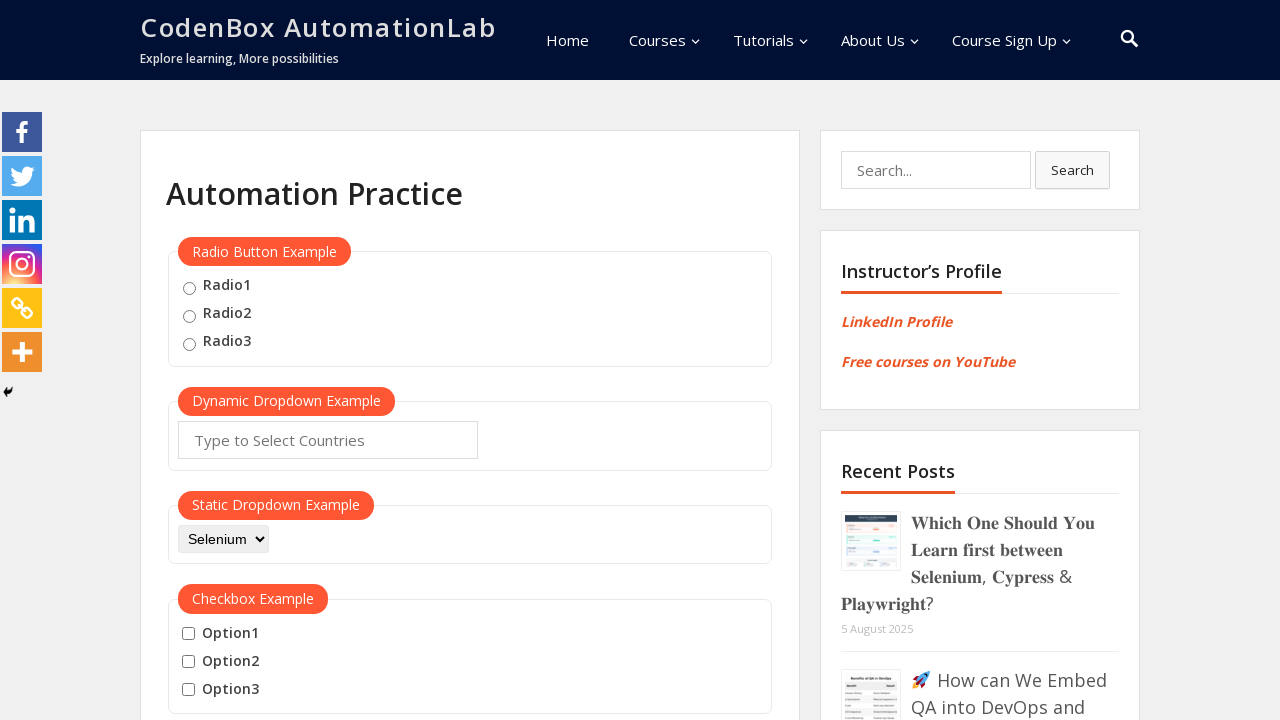